Tests closing a modal dialog by clicking on the background at specific coordinates

Starting URL: https://testpages.eviltester.com/styled/alerts/fake-alert-test.html

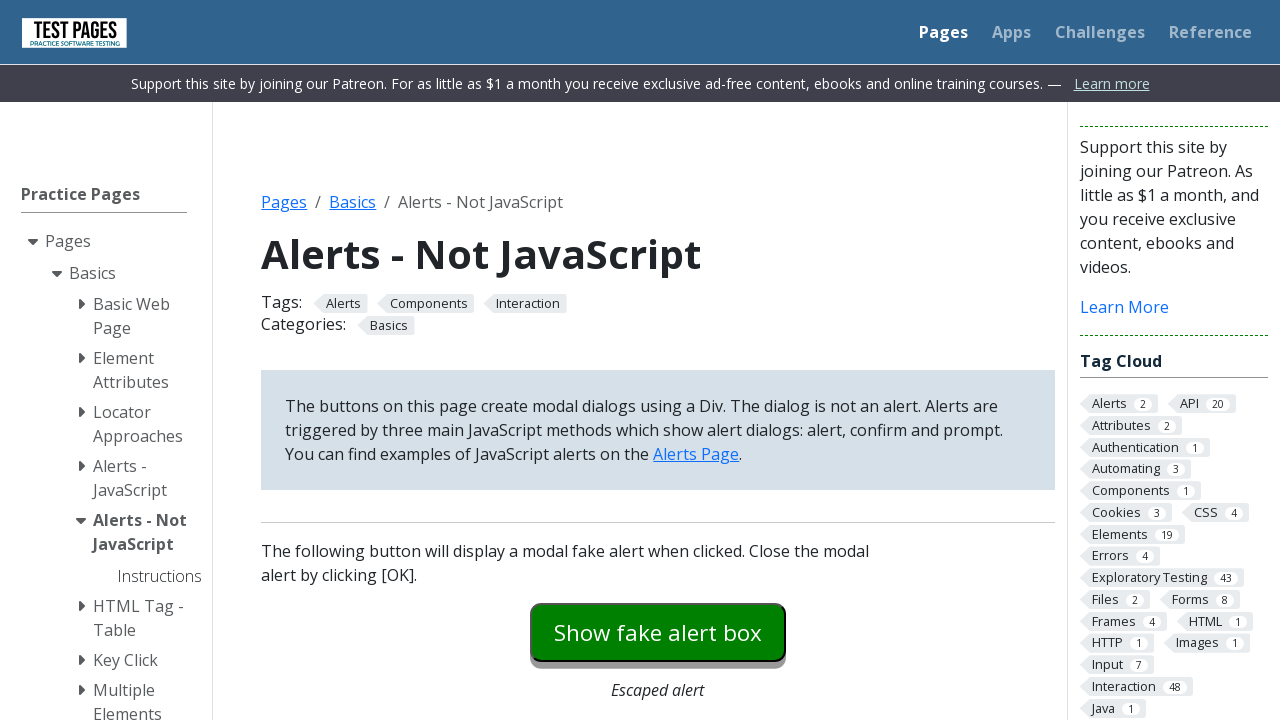

Clicked modal dialog button to open the fake alert at (658, 360) on #modaldialog
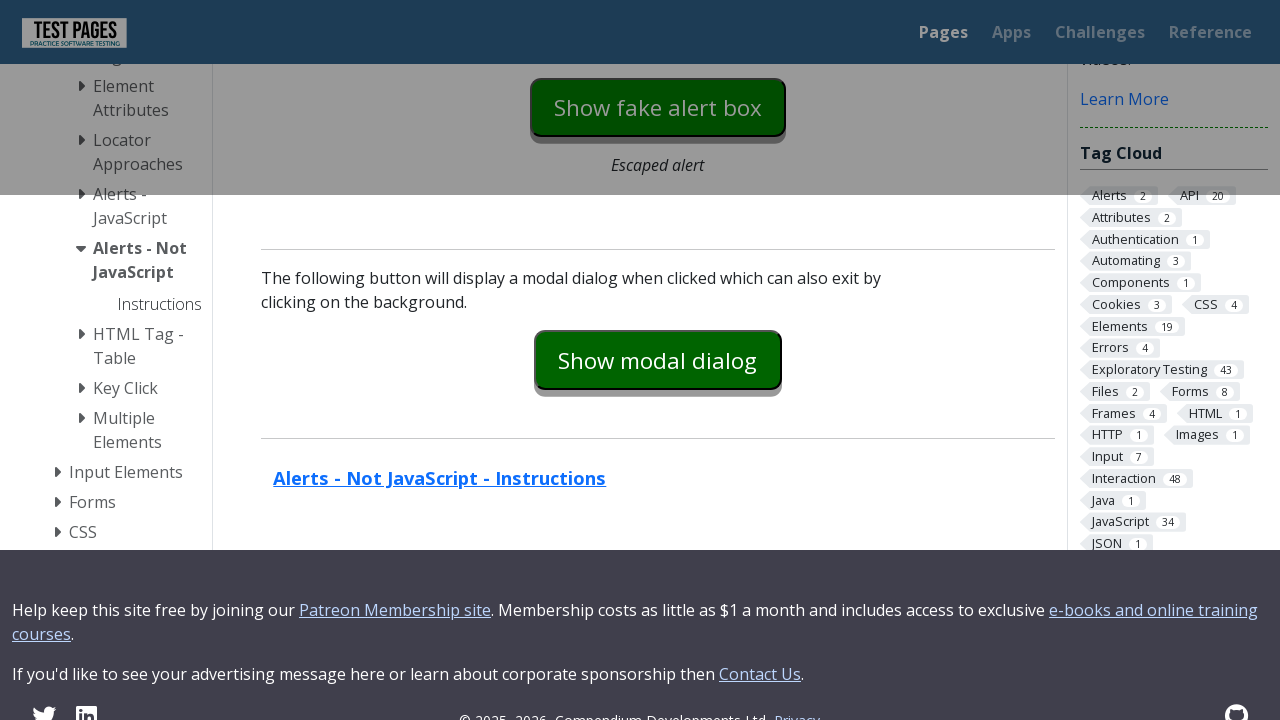

Clicked at coordinates (0, 0) on the background to close the modal at (0, 0)
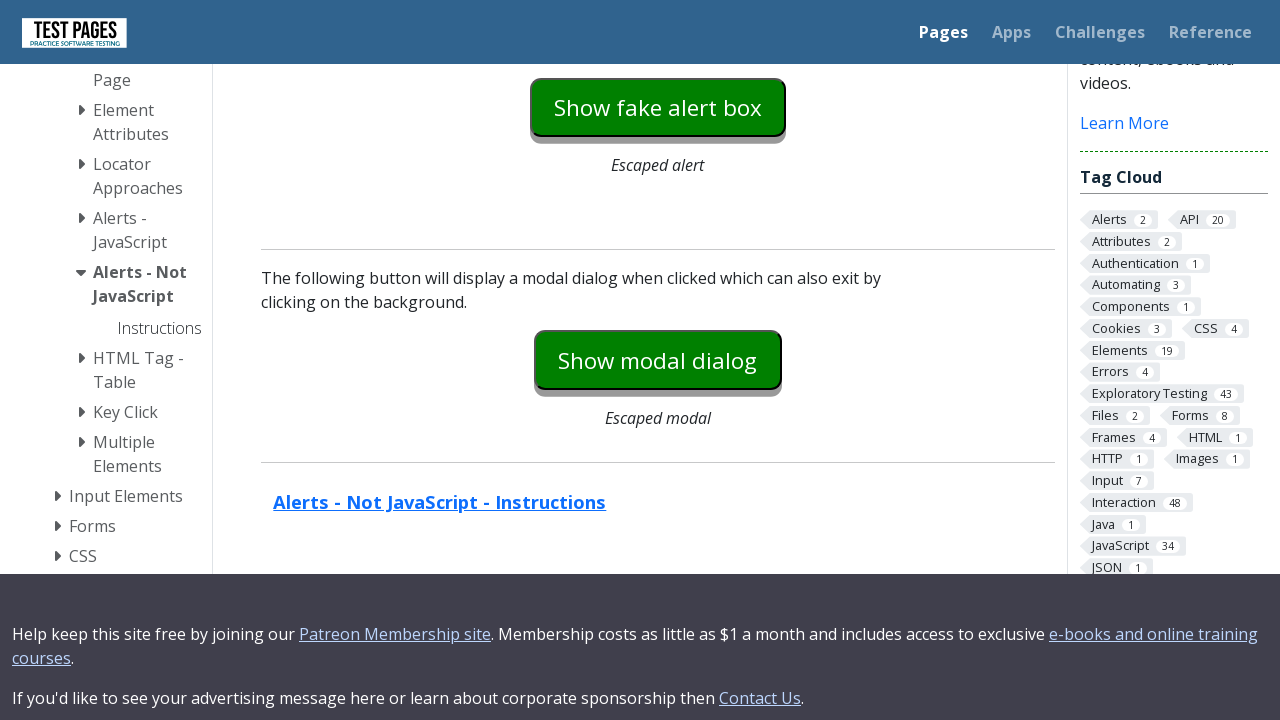

Verified that dialog text is hidden after background click
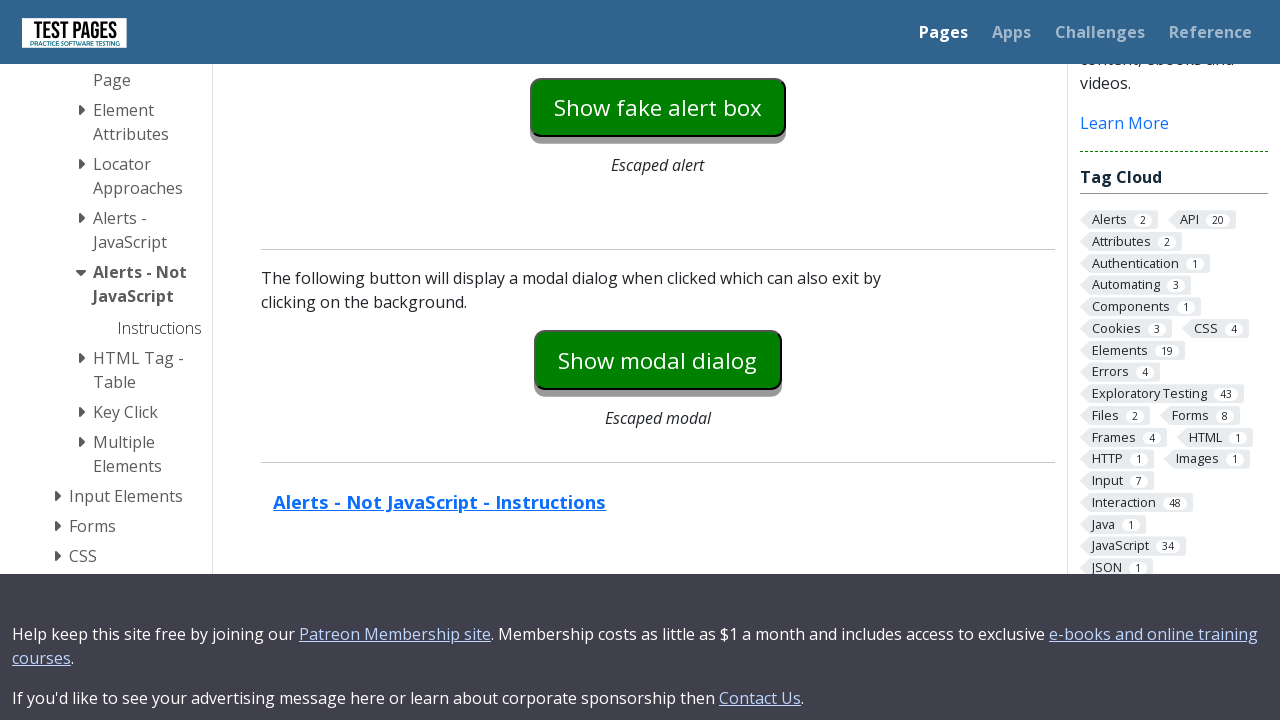

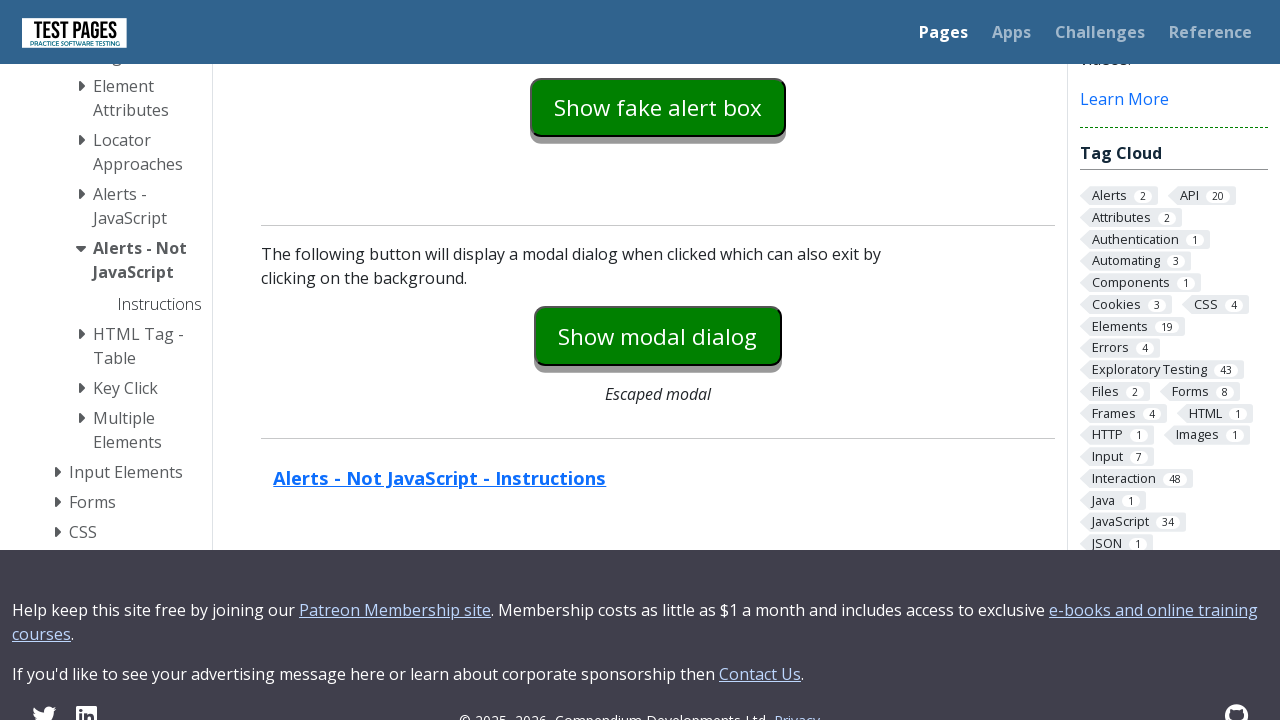